Tests A/B Testing page by navigating from the homepage, clicking the A/B Testing link, and verifying the page title contains "A/B Test"

Starting URL: https://the-internet.herokuapp.com/

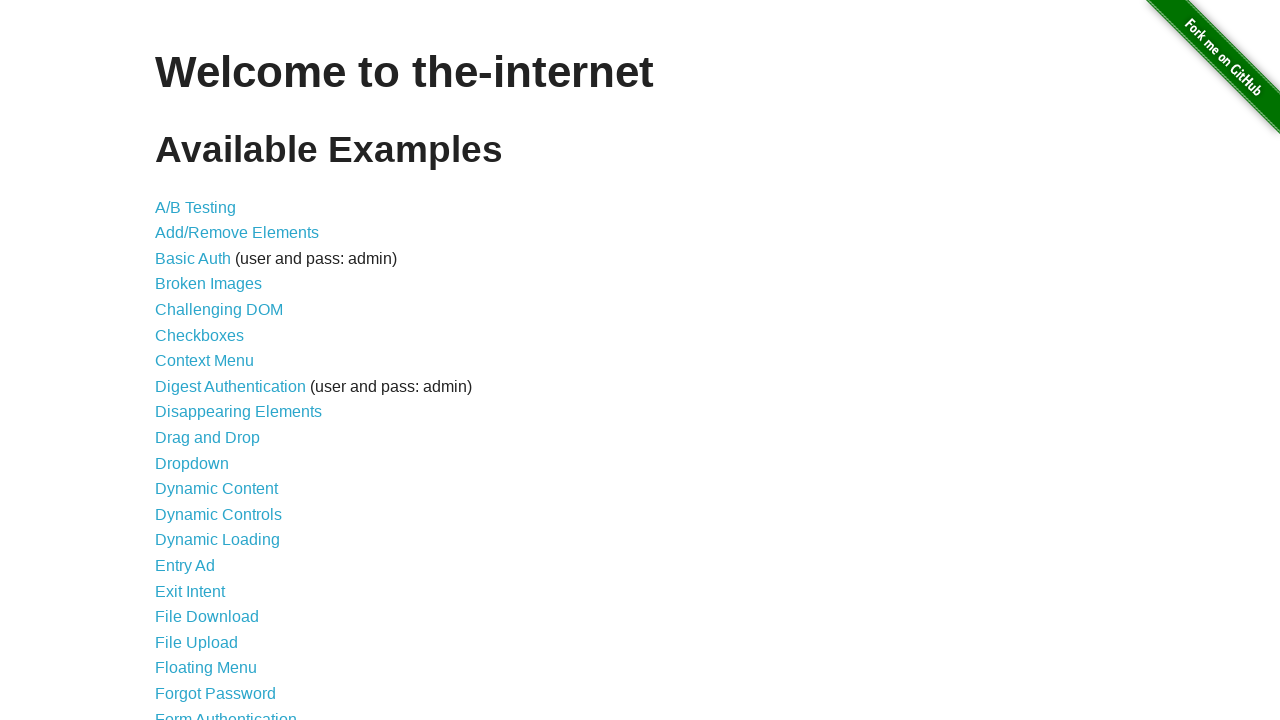

Navigated to the-internet.herokuapp.com homepage
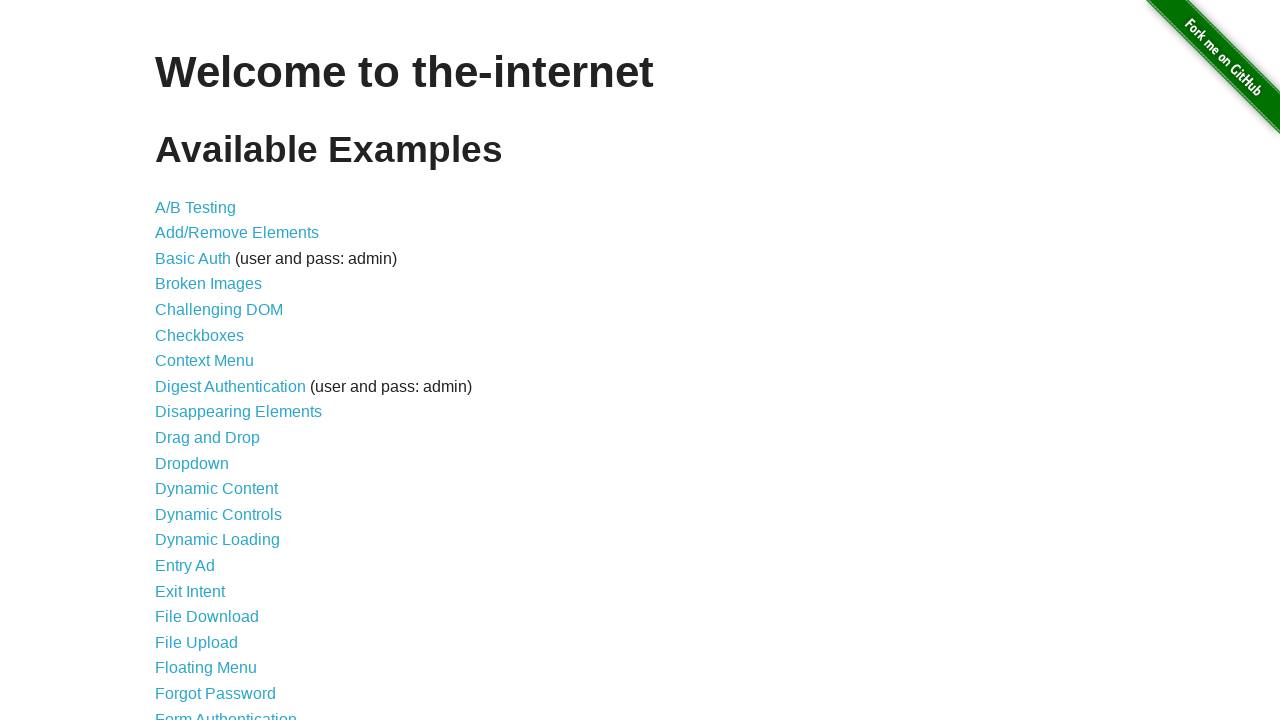

Clicked on the A/B Testing link at (196, 207) on text=A/B Testing
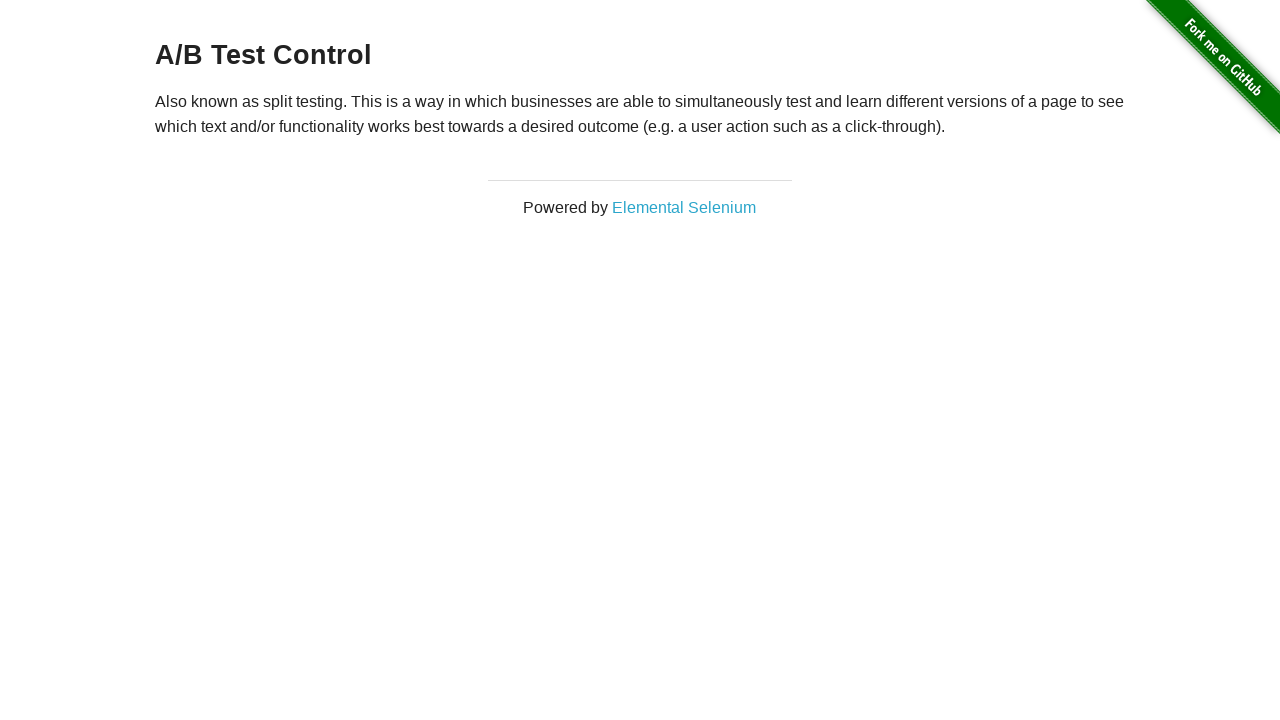

A/B Testing page loaded and h3 element is visible
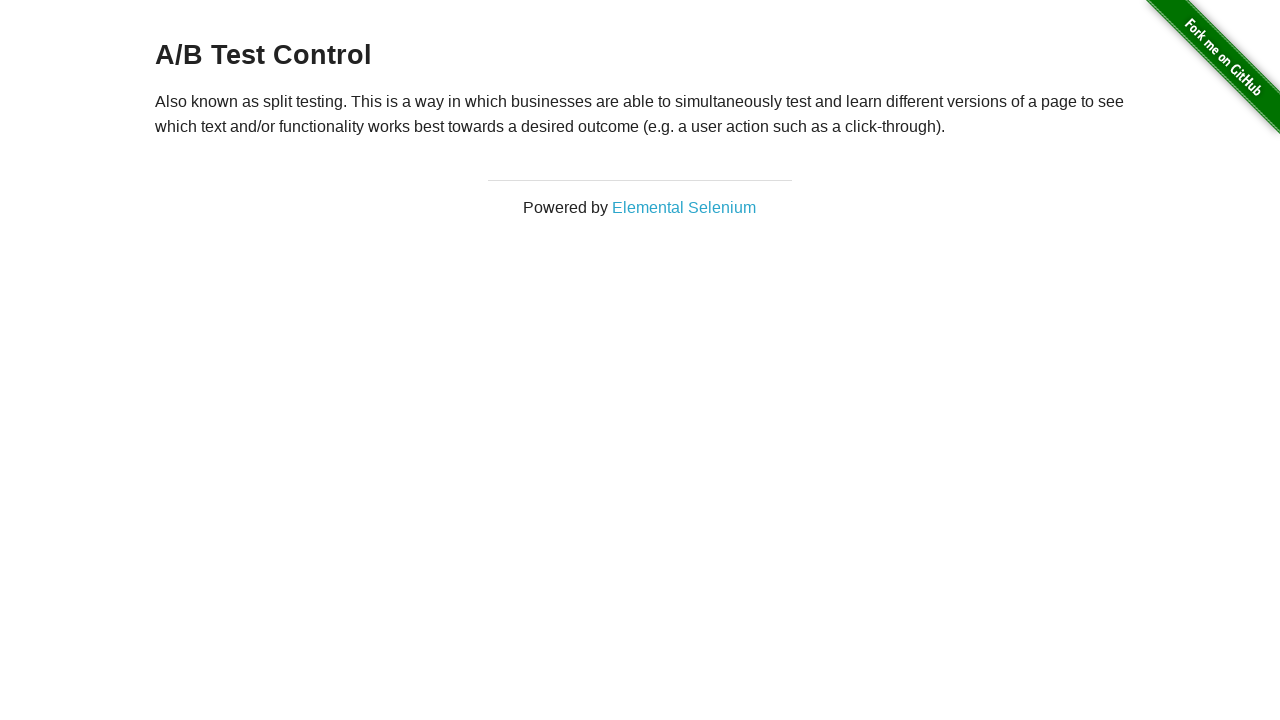

Retrieved page title: A/B Test Control
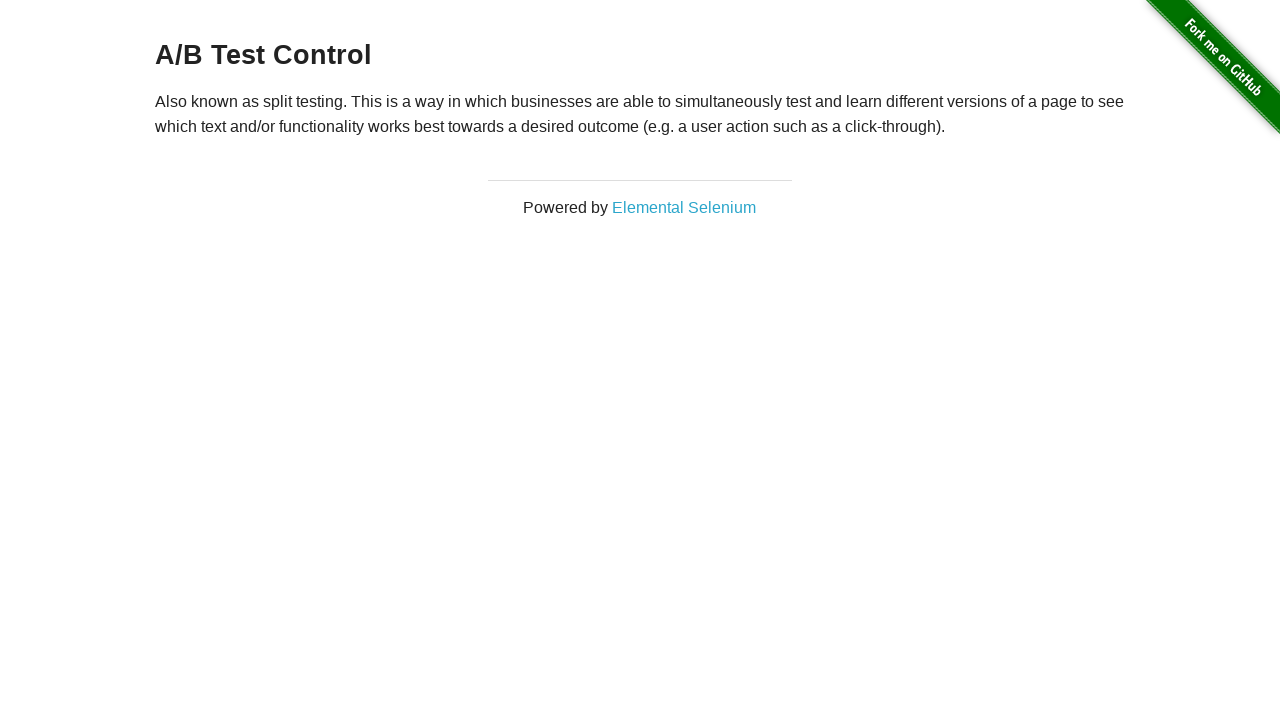

Verified page title contains 'A/B Test'
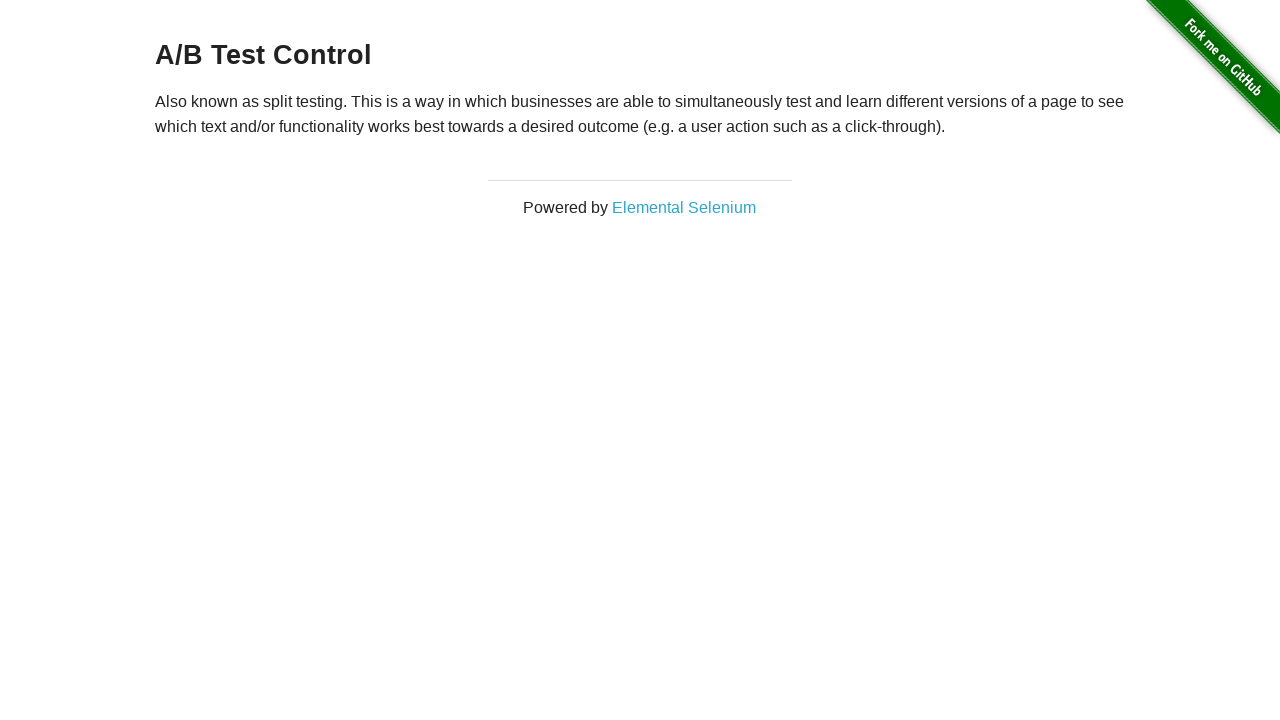

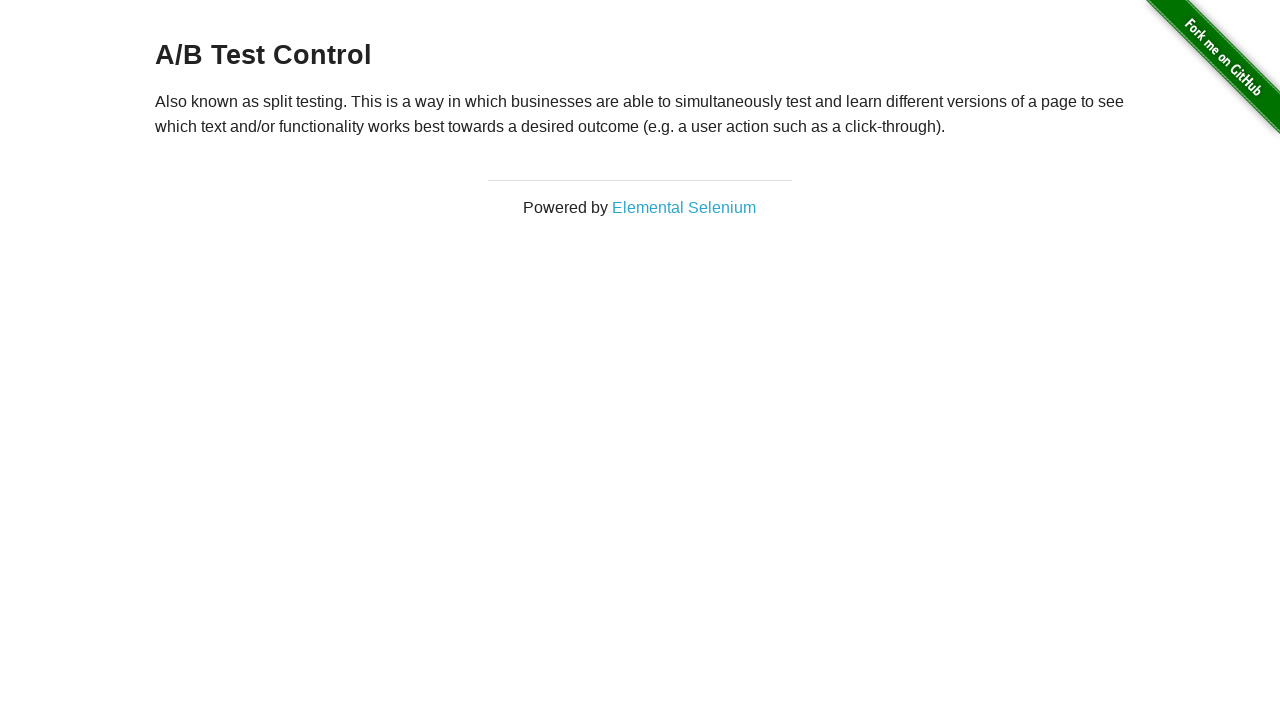